Navigates to the Opera browser website and maximizes the browser window to verify the page loads correctly.

Starting URL: https://www.opera.com

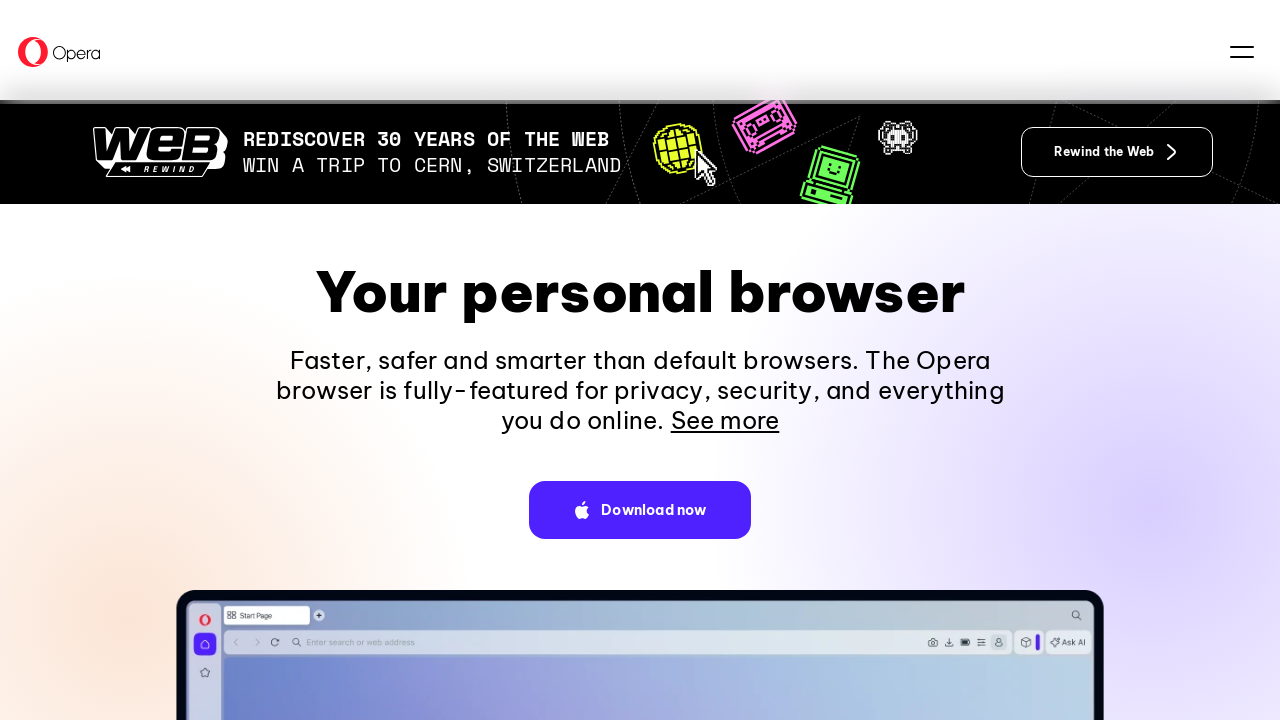

Navigated to Opera browser website
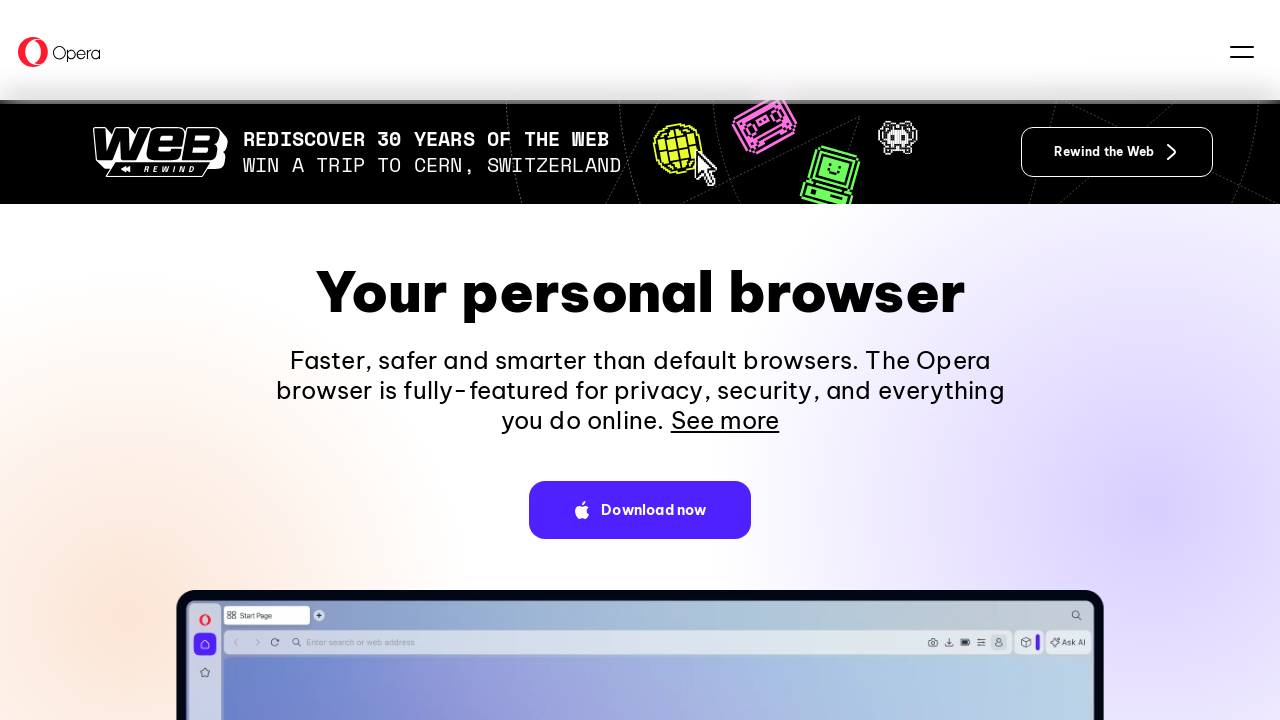

Maximized browser window to 1920x1080 resolution
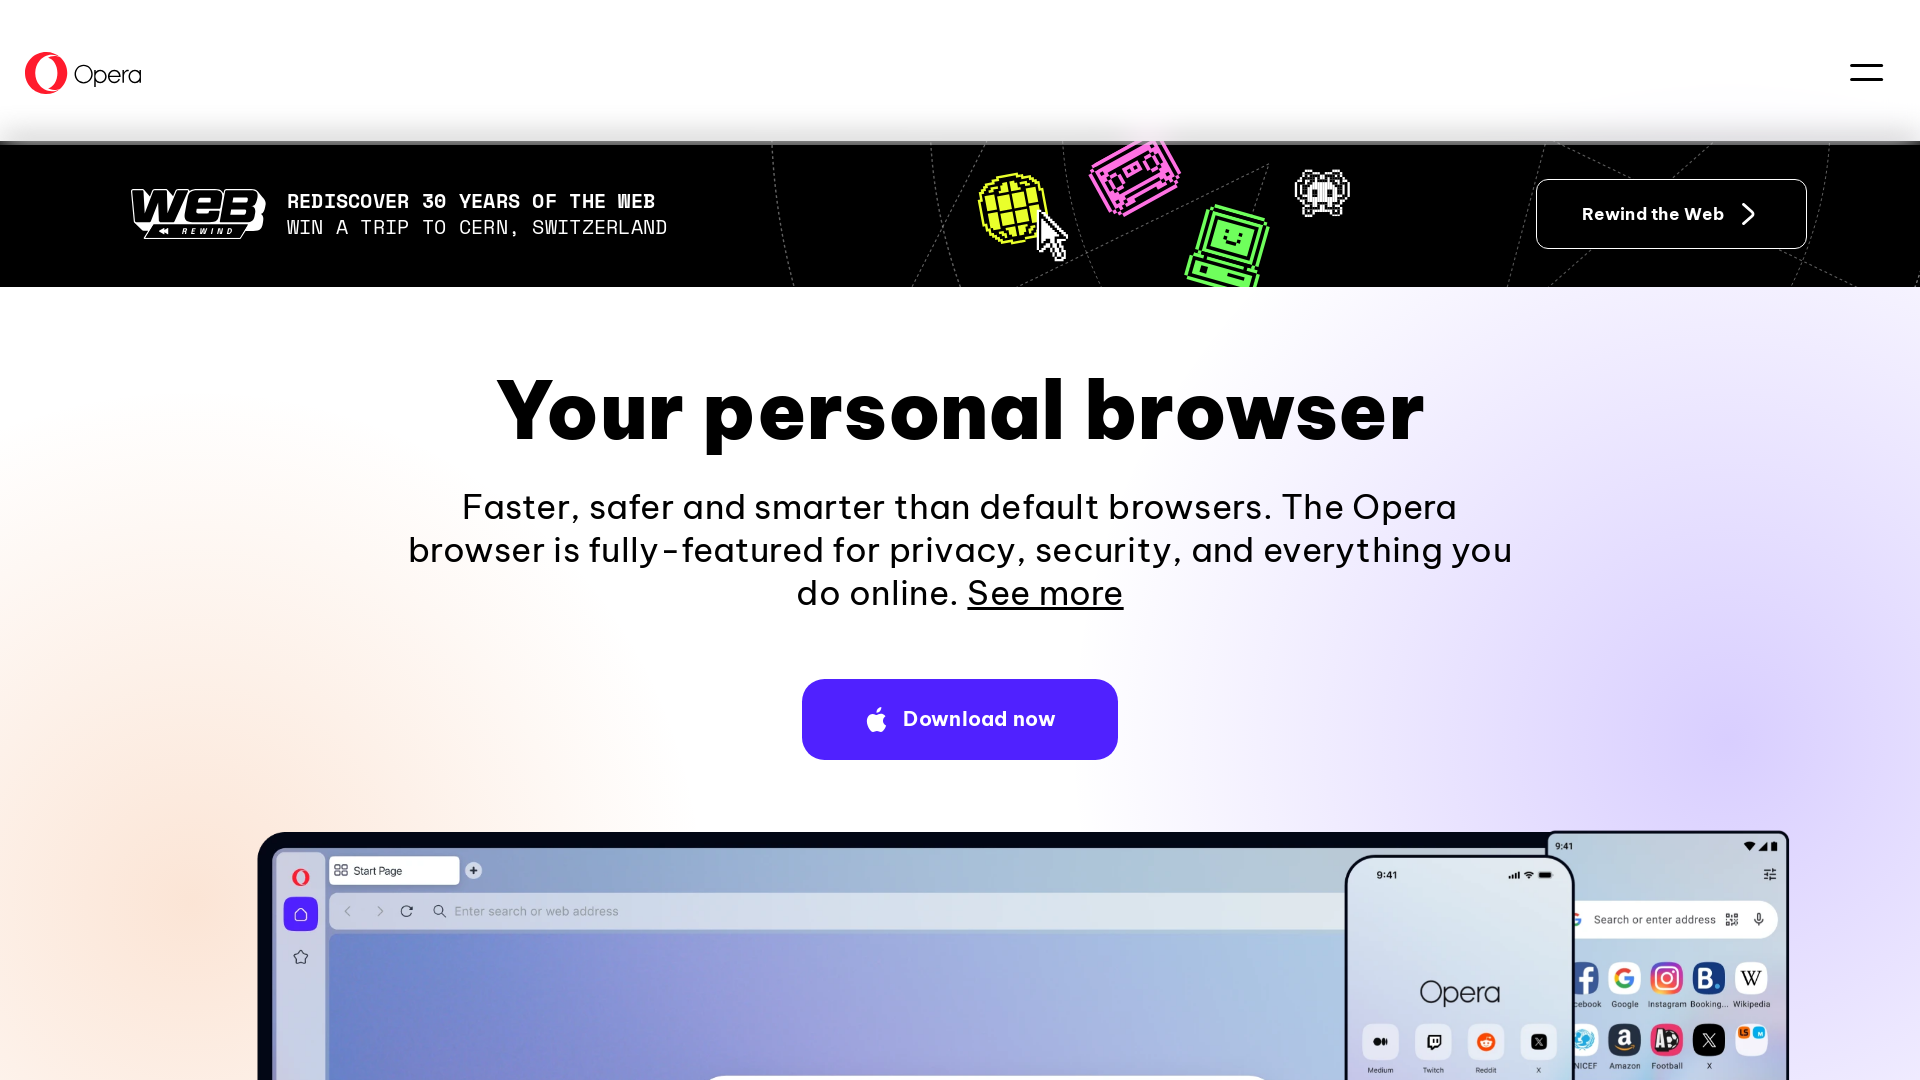

Page fully loaded and verified
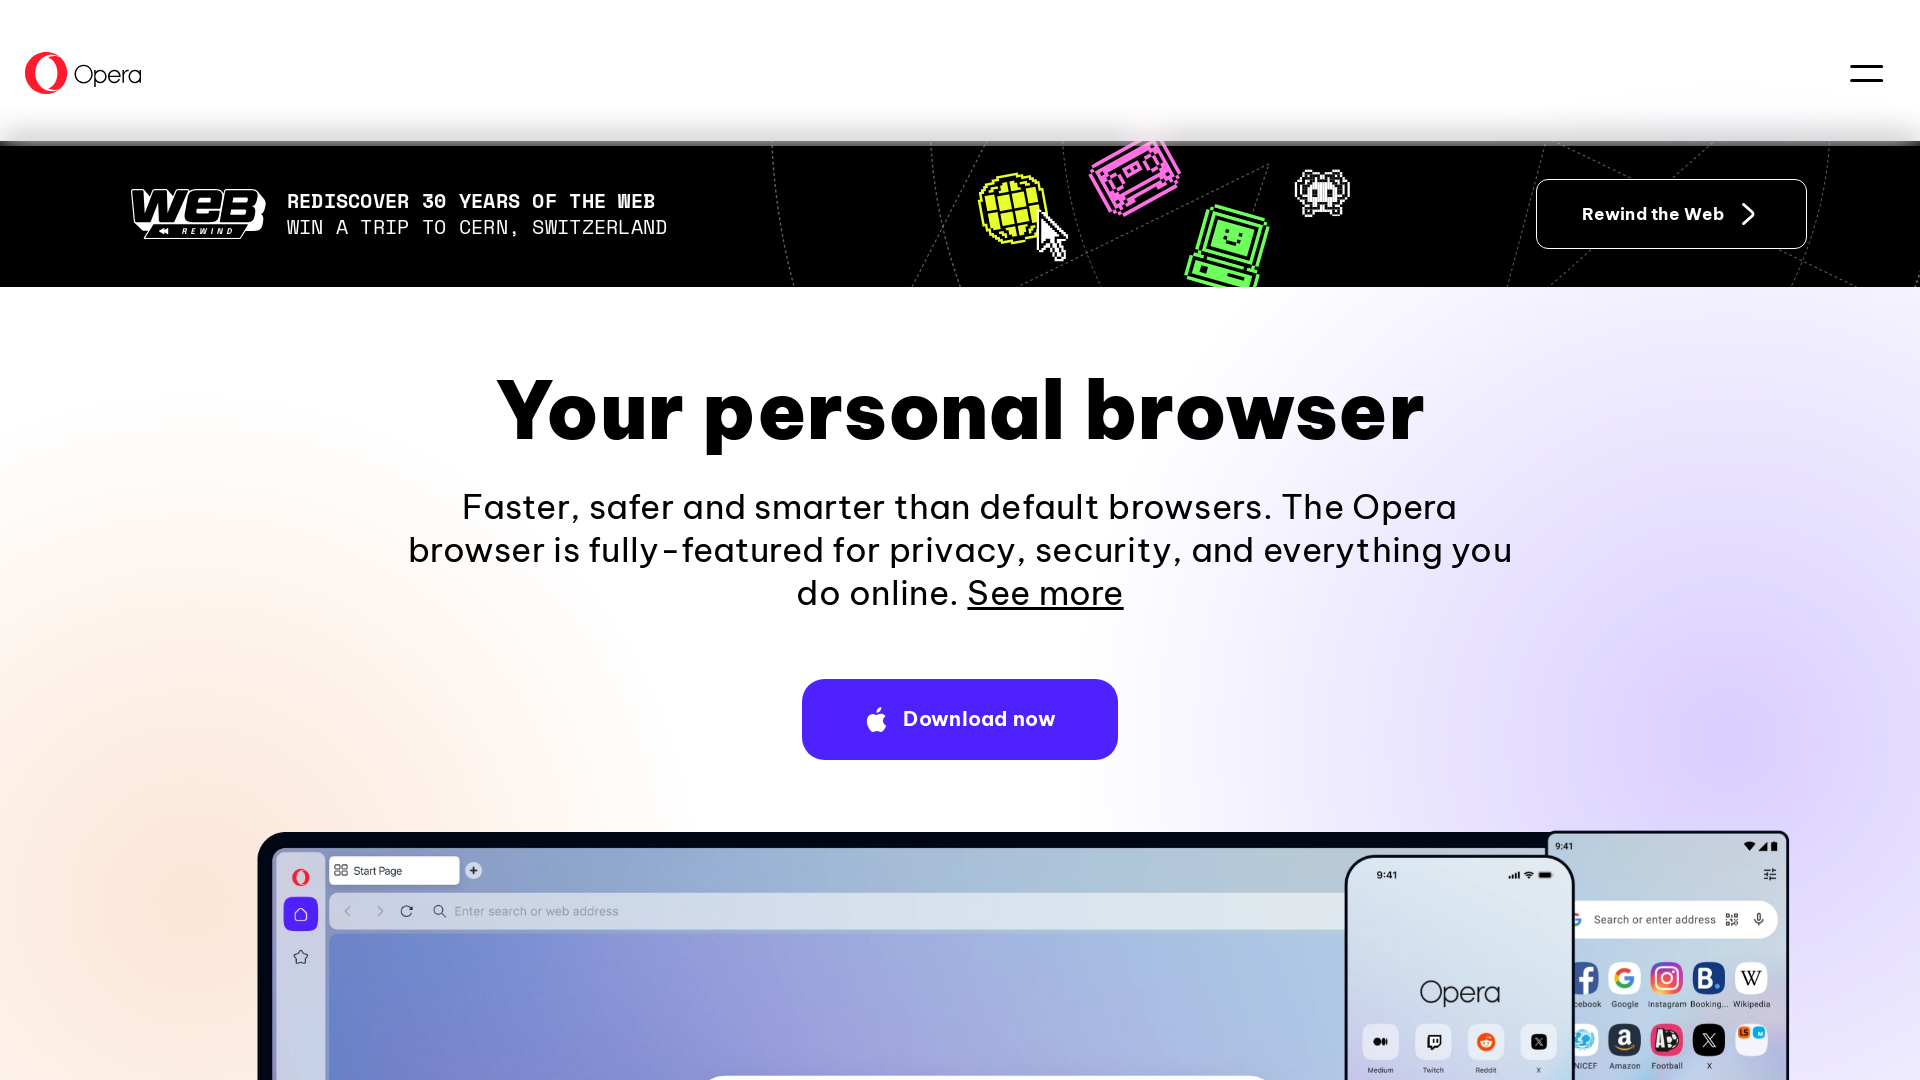

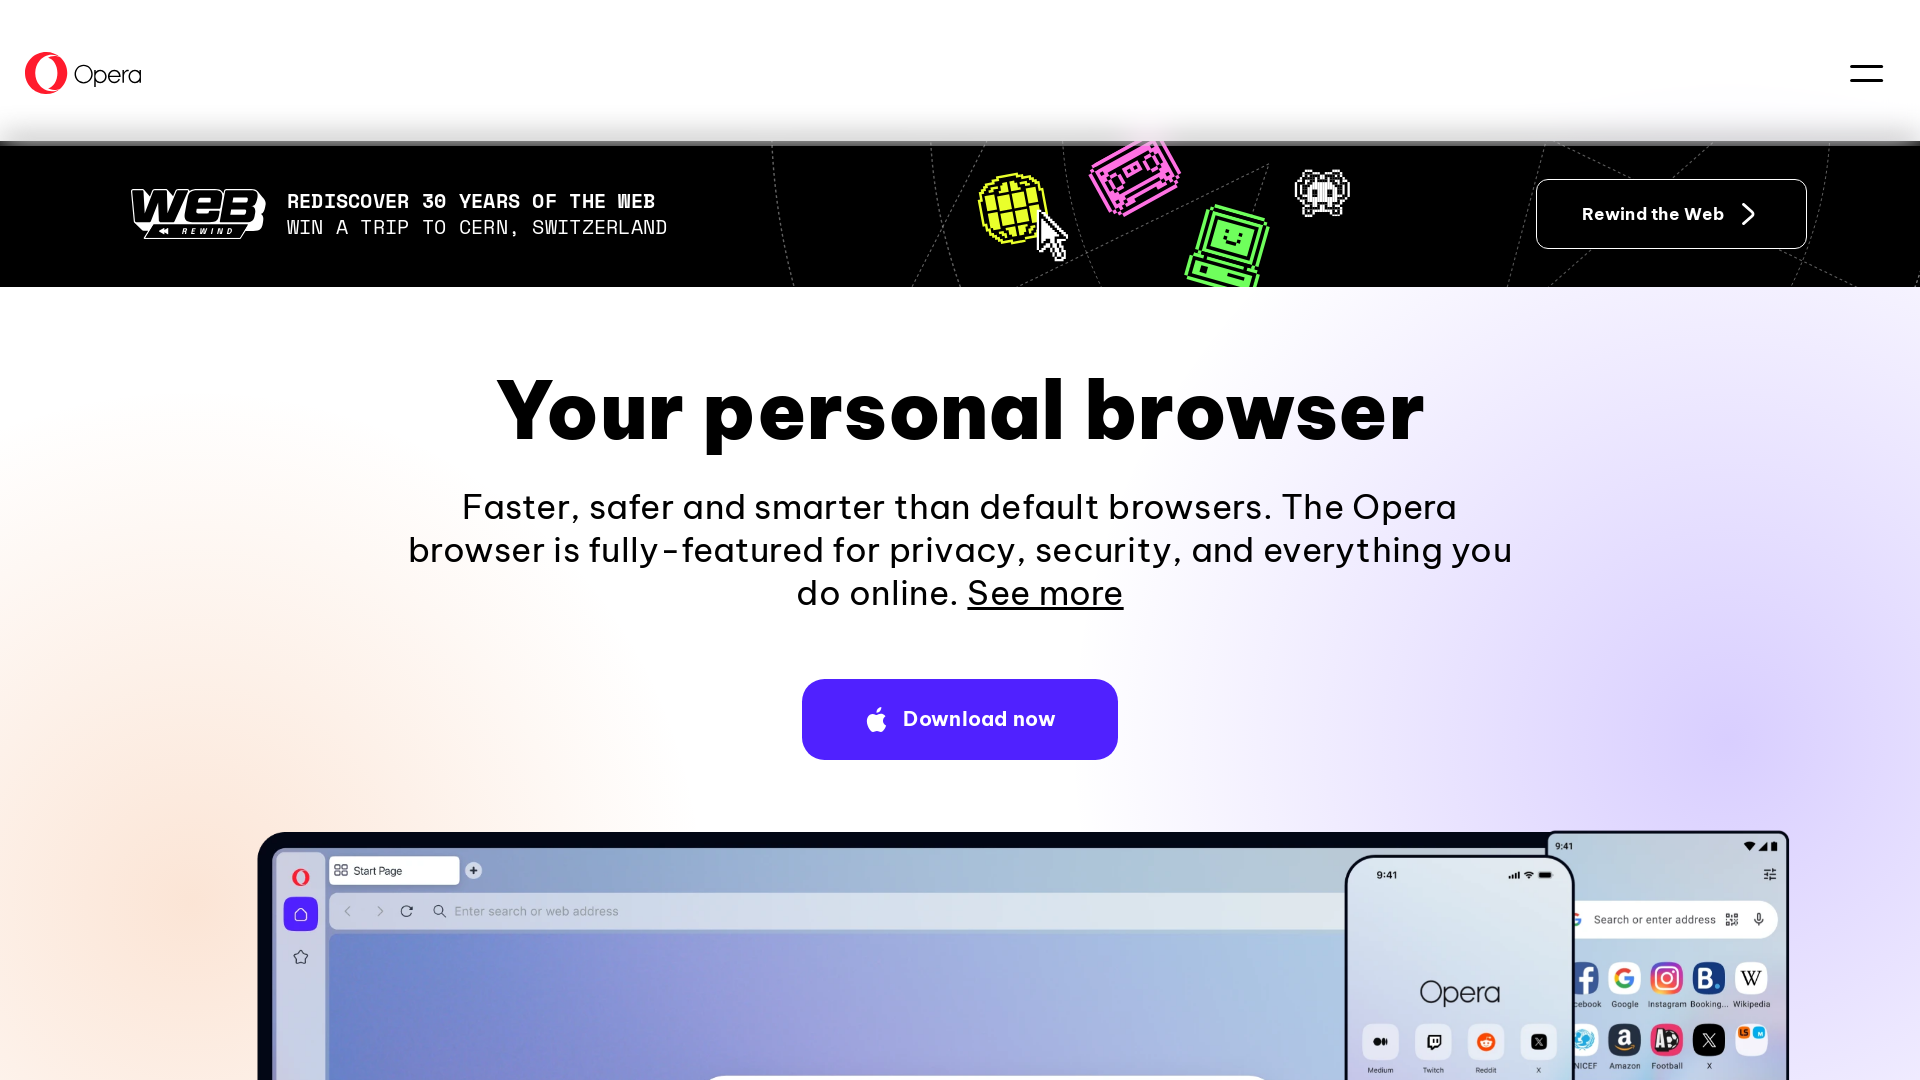